Tests that todo data persists after page reload

Starting URL: https://demo.playwright.dev/todomvc

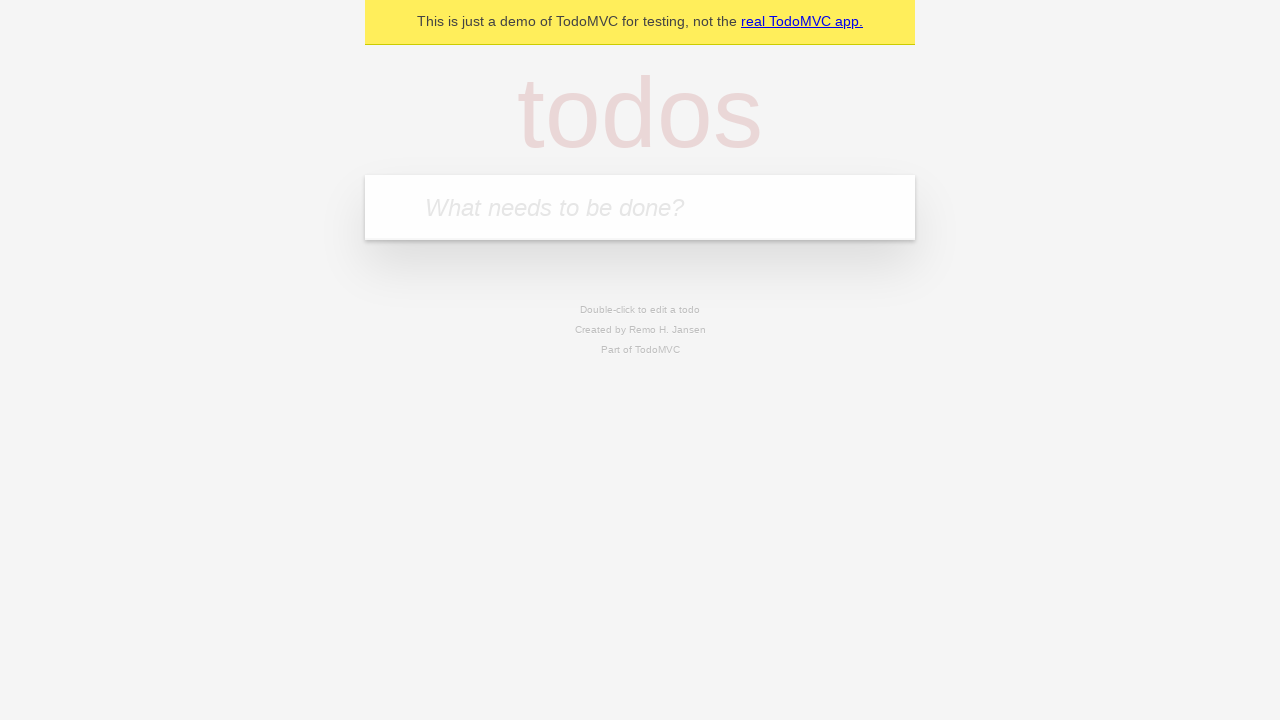

Filled todo input with 'buy some cheese' on internal:attr=[placeholder="What needs to be done?"i]
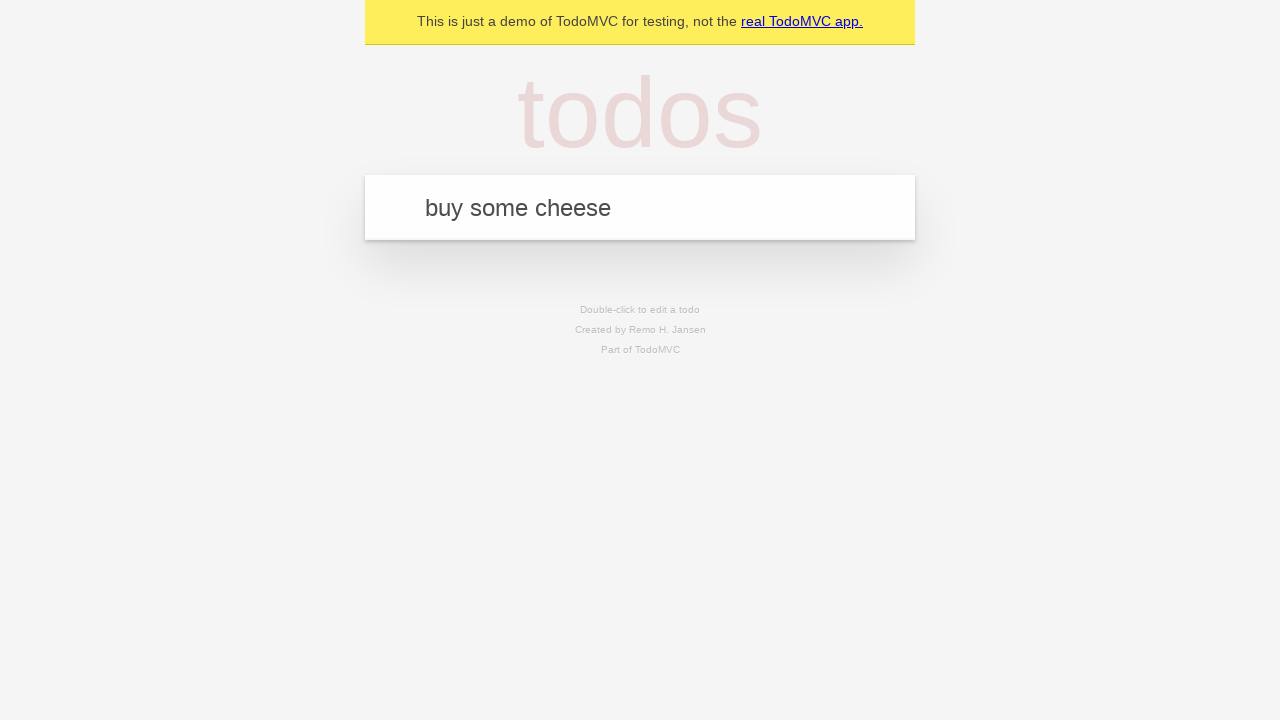

Pressed Enter to create first todo on internal:attr=[placeholder="What needs to be done?"i]
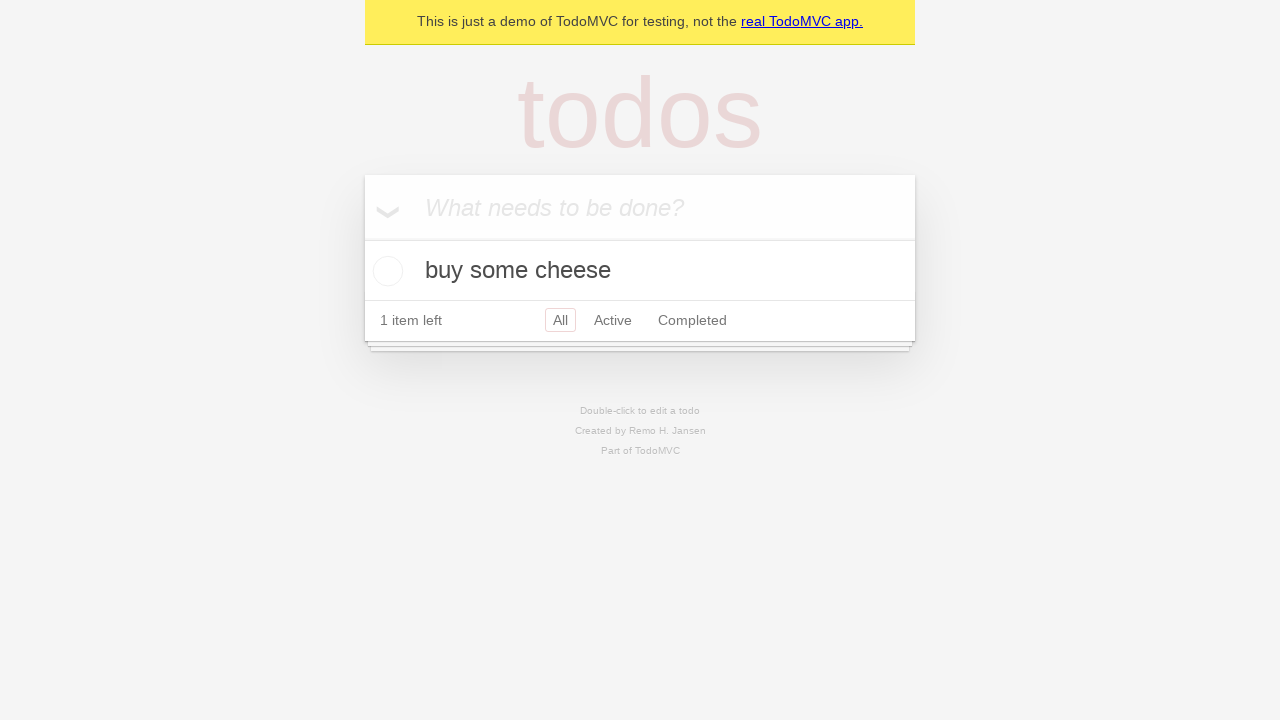

Filled todo input with 'feed the cat' on internal:attr=[placeholder="What needs to be done?"i]
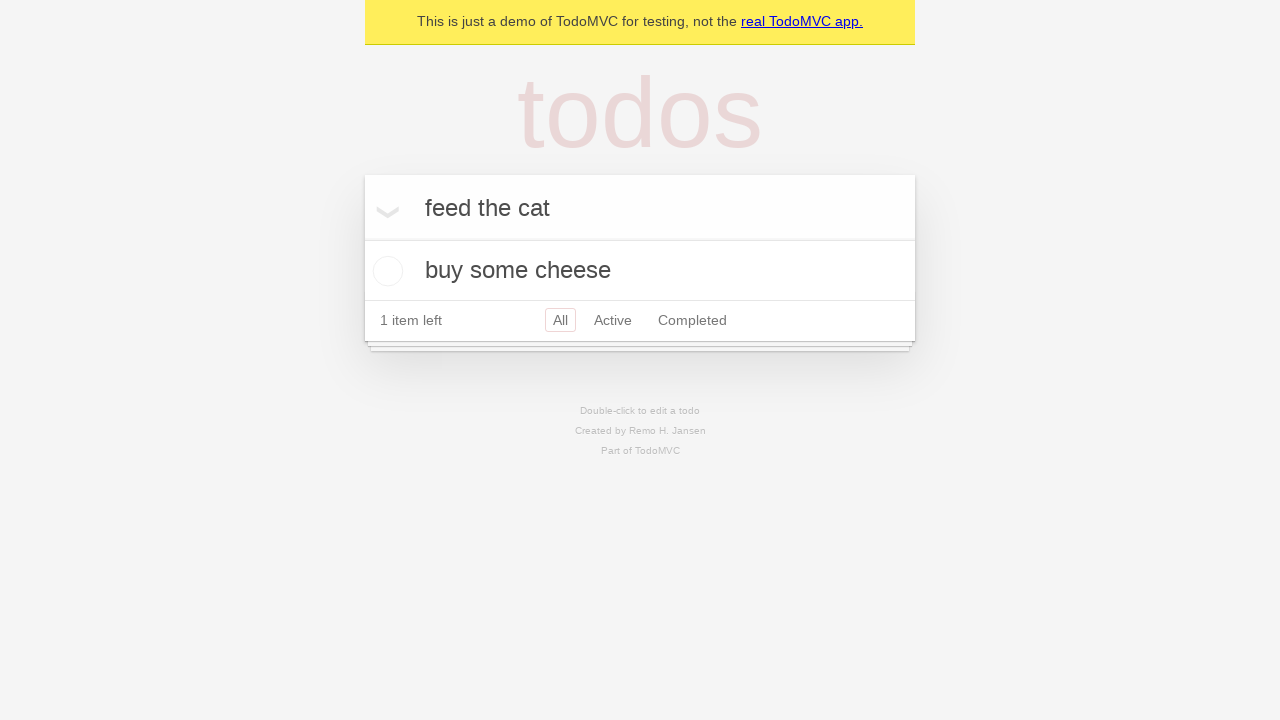

Pressed Enter to create second todo on internal:attr=[placeholder="What needs to be done?"i]
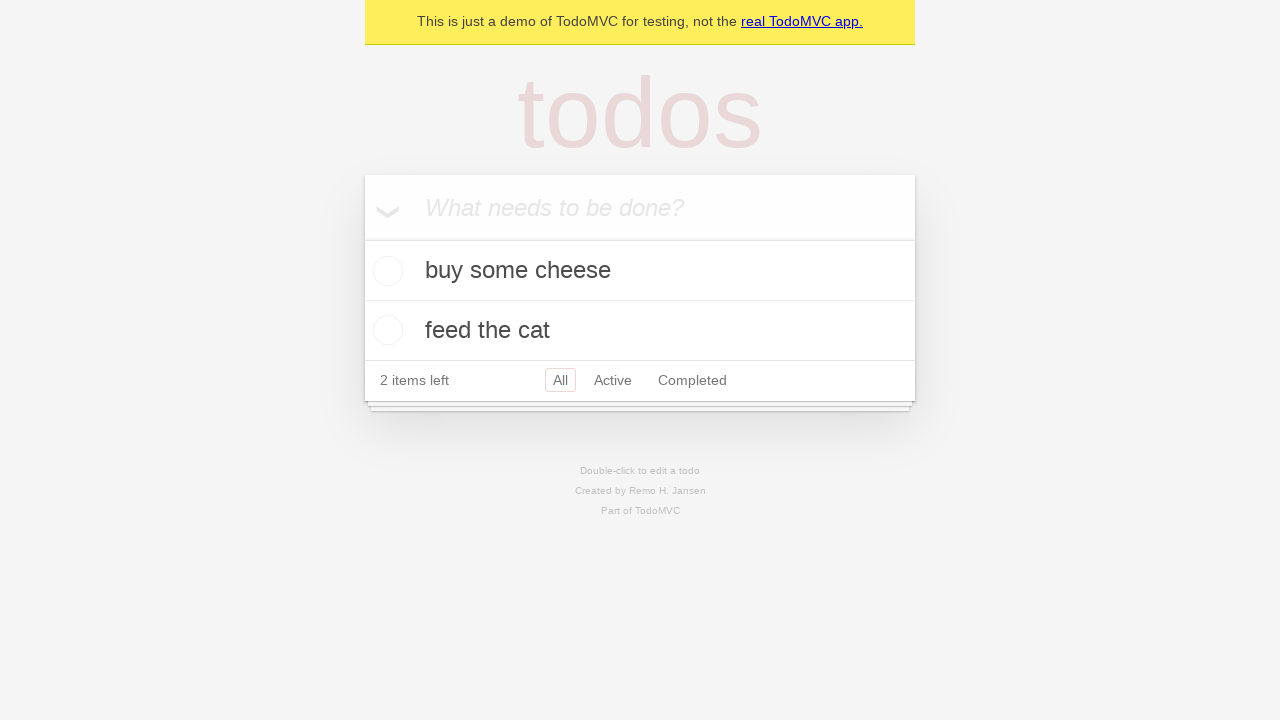

Waited for both todo items to appear
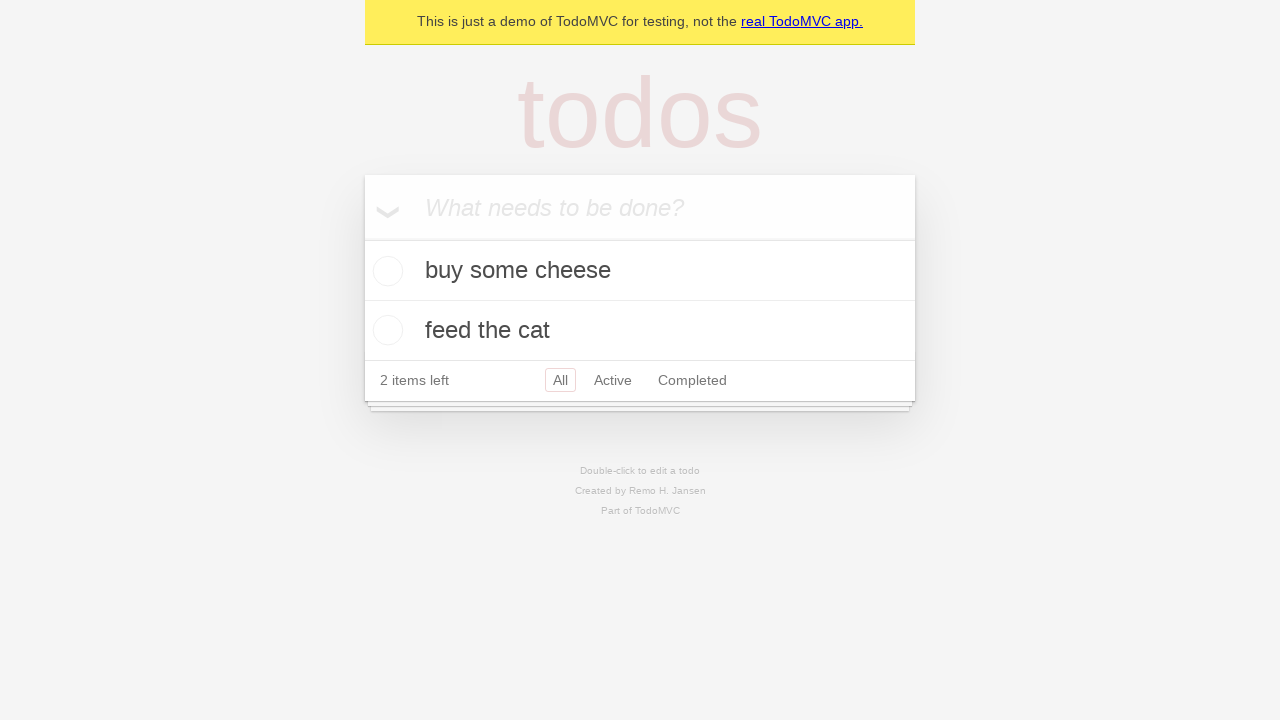

Retrieved all todo items
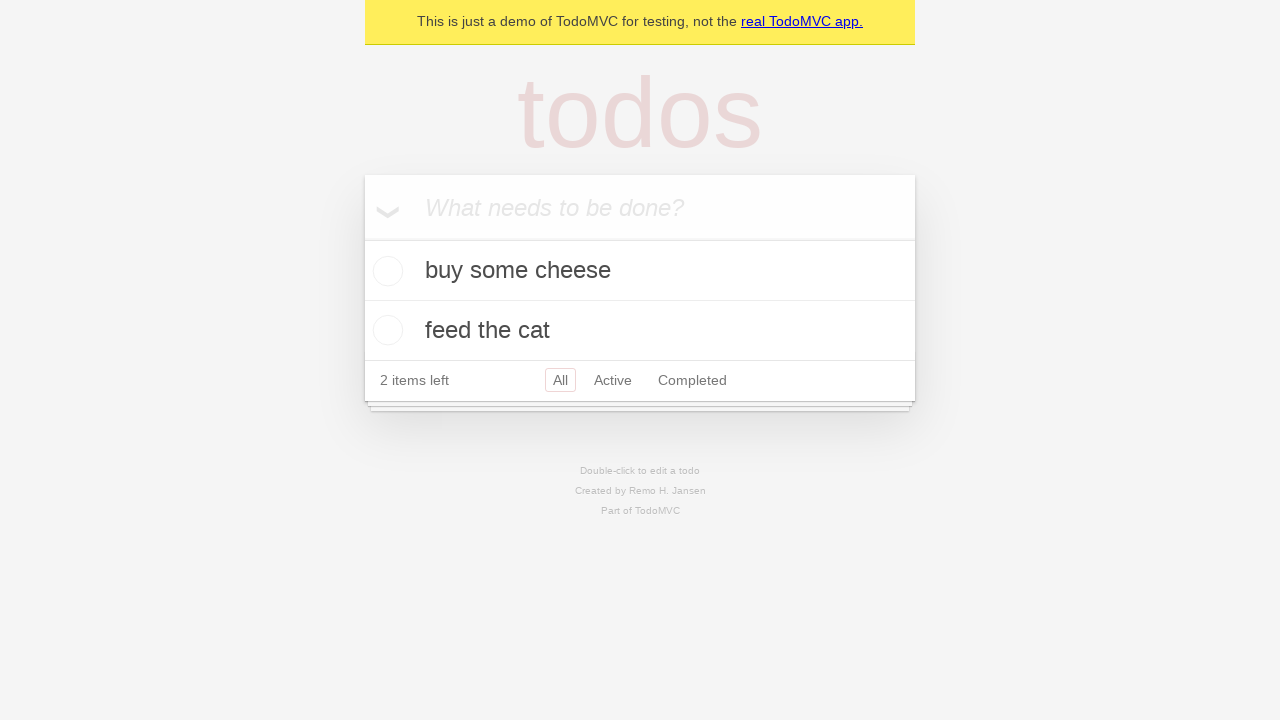

Retrieved checkbox for first todo item
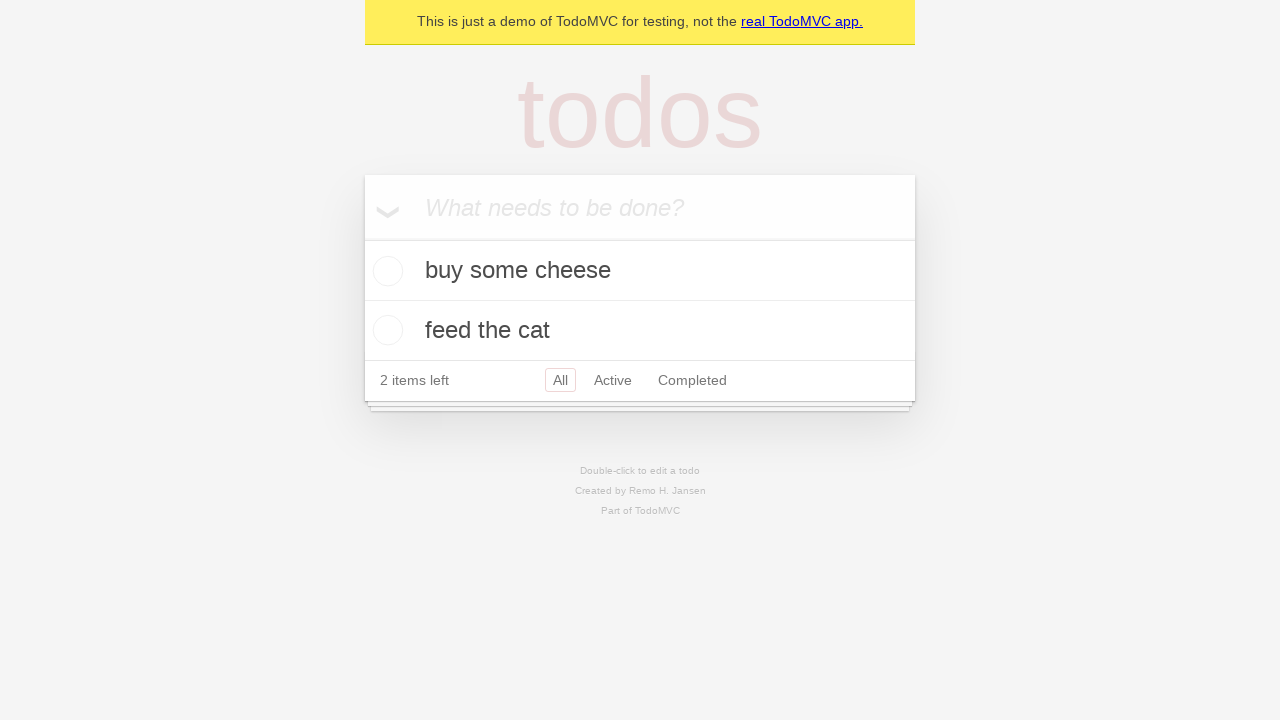

Checked the first todo item at (385, 271) on internal:testid=[data-testid="todo-item"s] >> nth=0 >> internal:role=checkbox
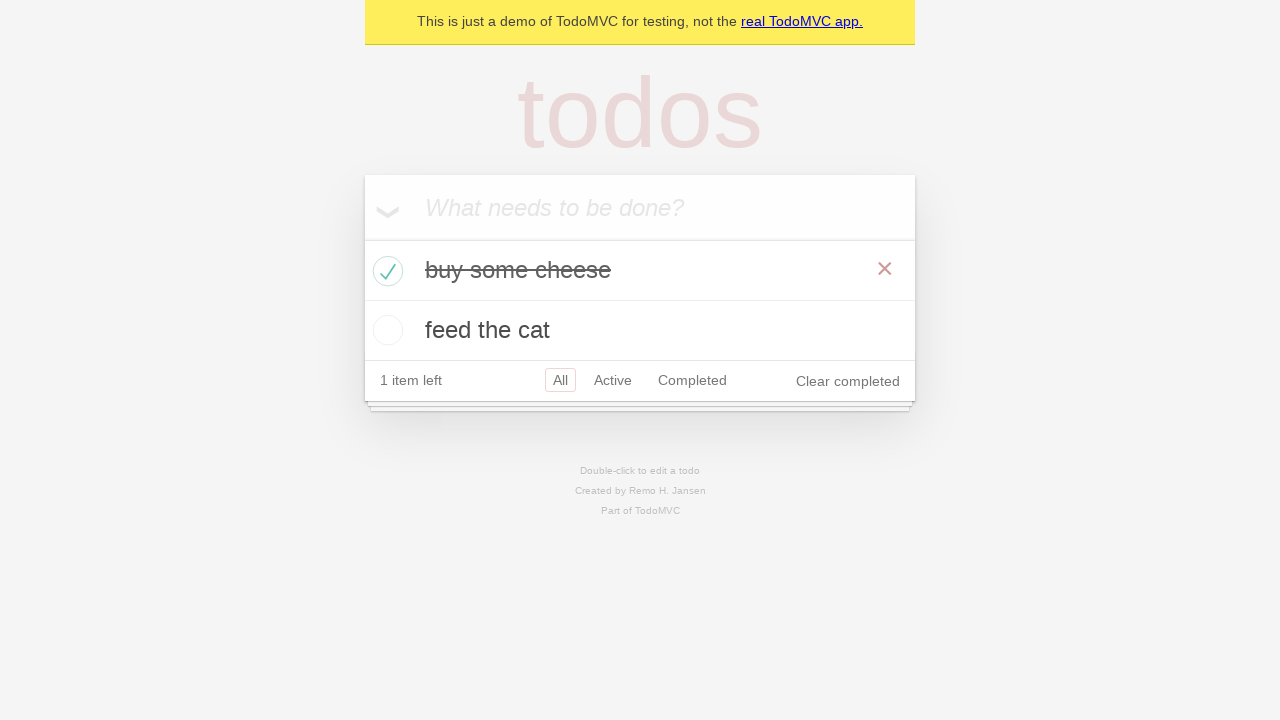

Reloaded the page to test data persistence
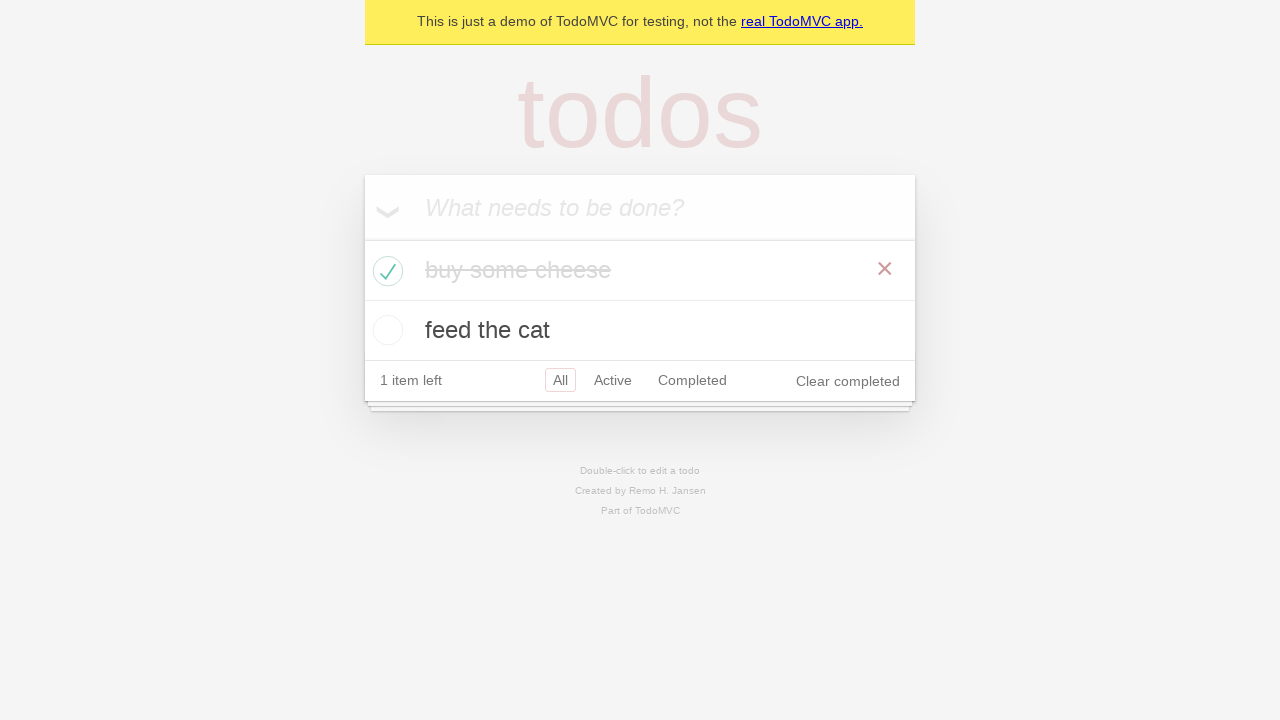

Waited for both todo items to reload after page refresh
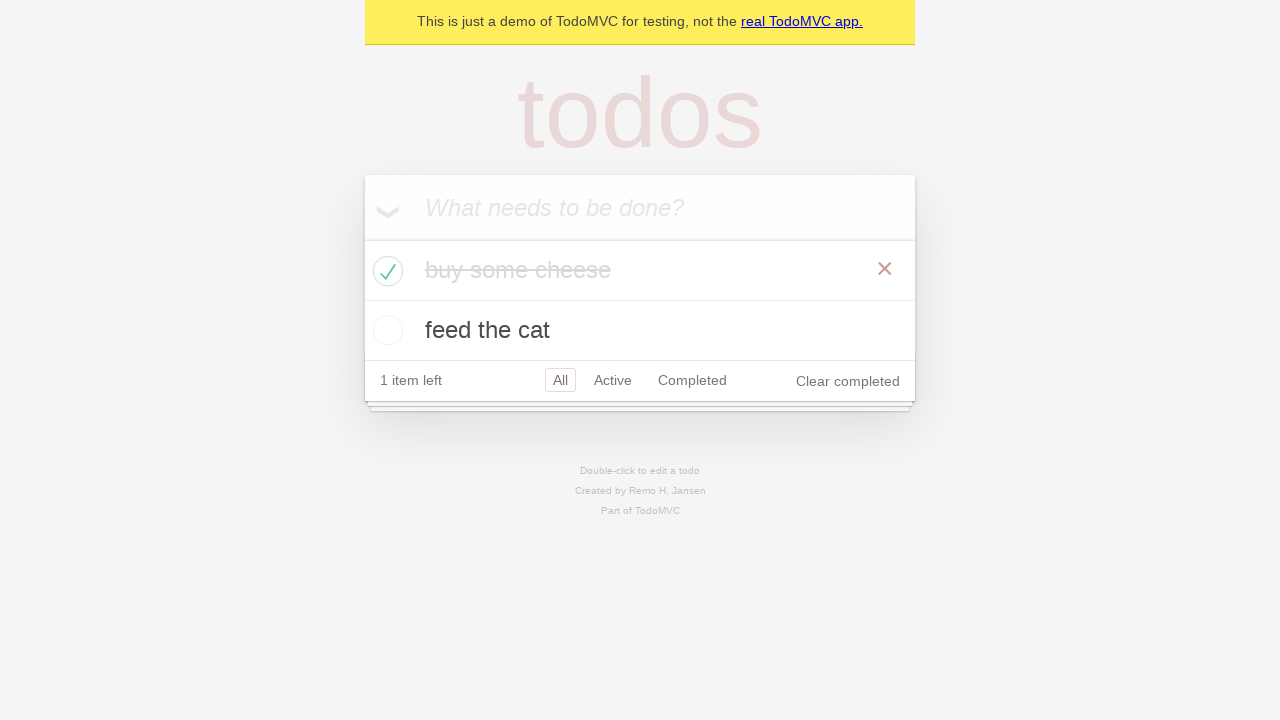

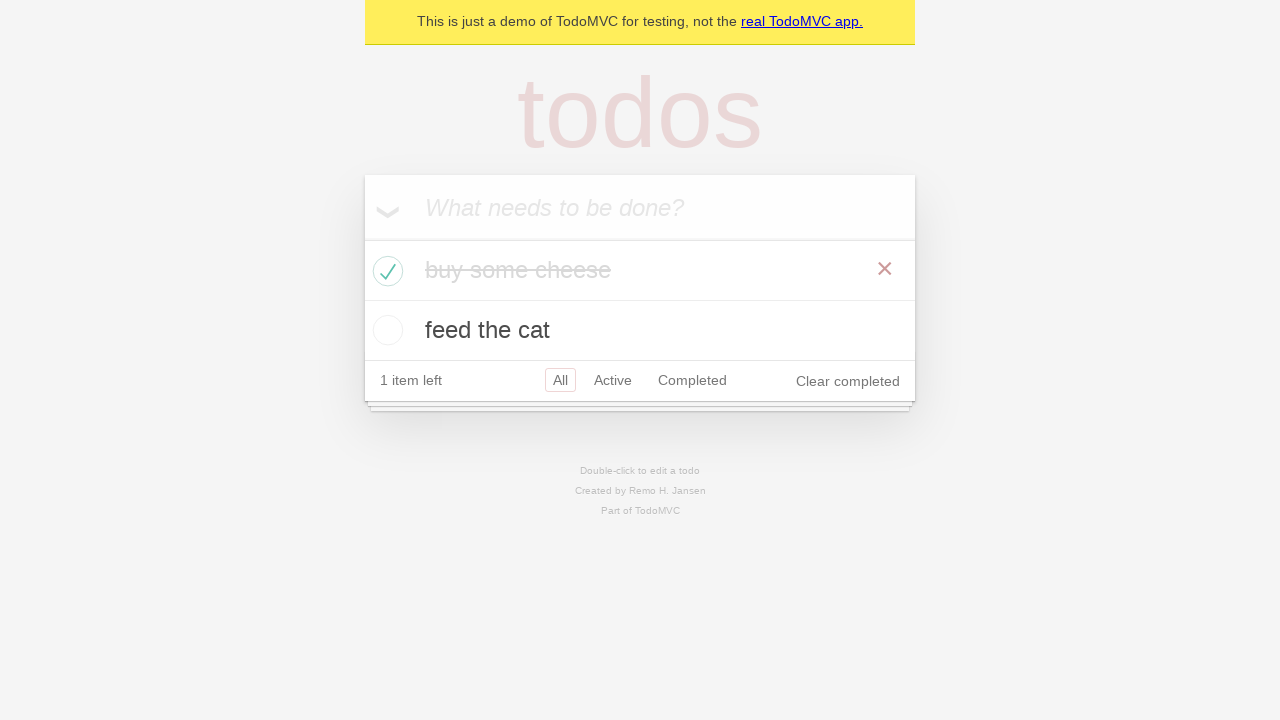